Searches for jobs with keywords, filters by job type (Full Time), views job details and applies for the position

Starting URL: https://alchemy.hguy.co/jobs/

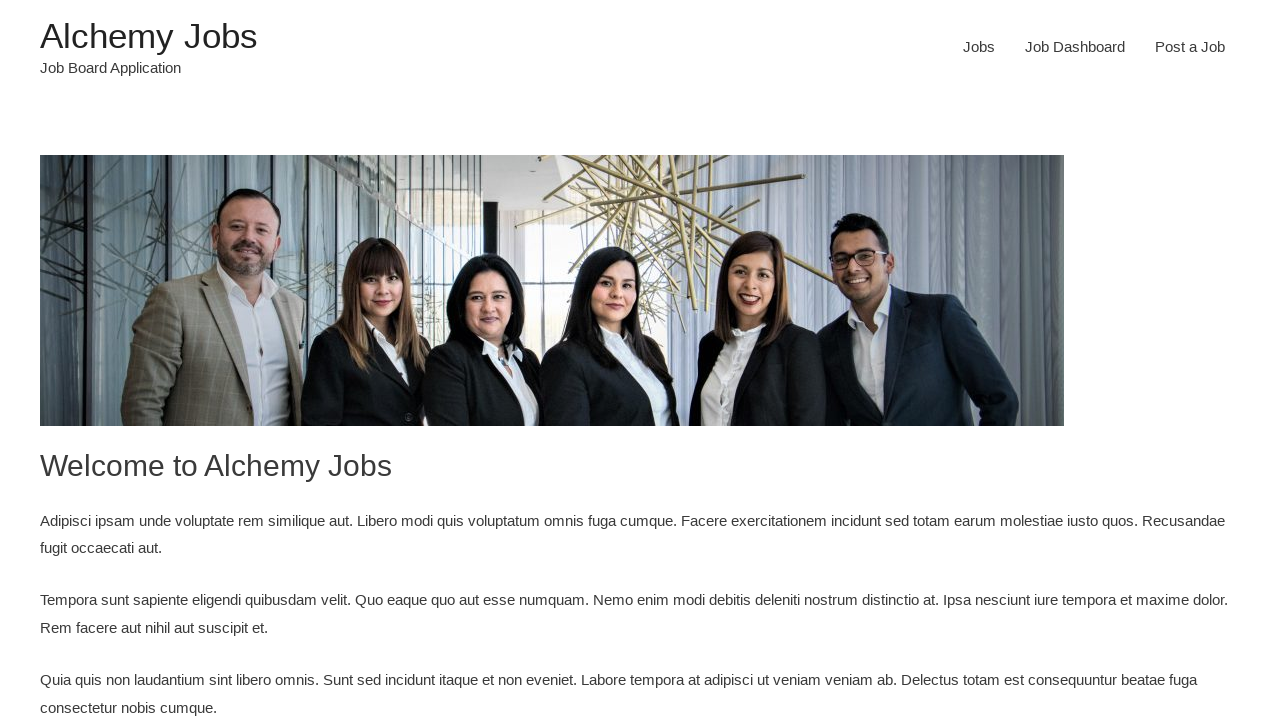

Clicked link to navigate to Jobs page at (979, 47) on a[href='https://alchemy.hguy.co/jobs/jobs/']
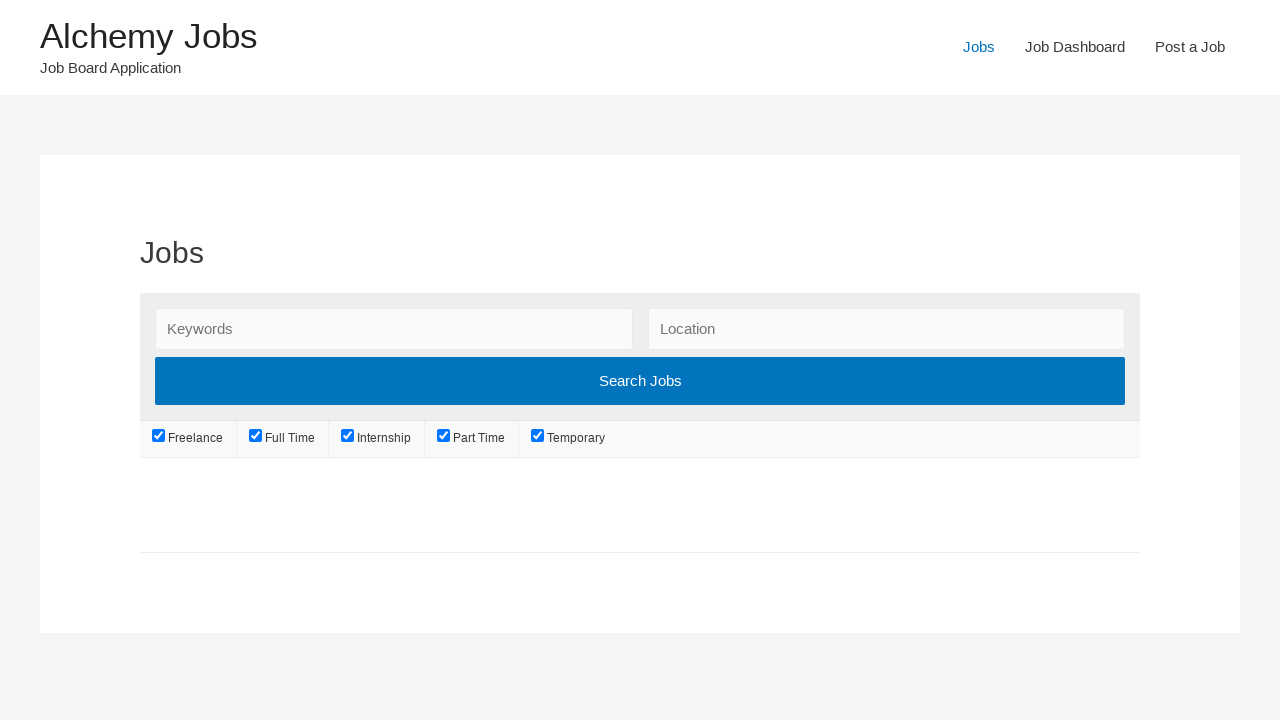

Filled search keywords field with 'automation' on #search_keywords
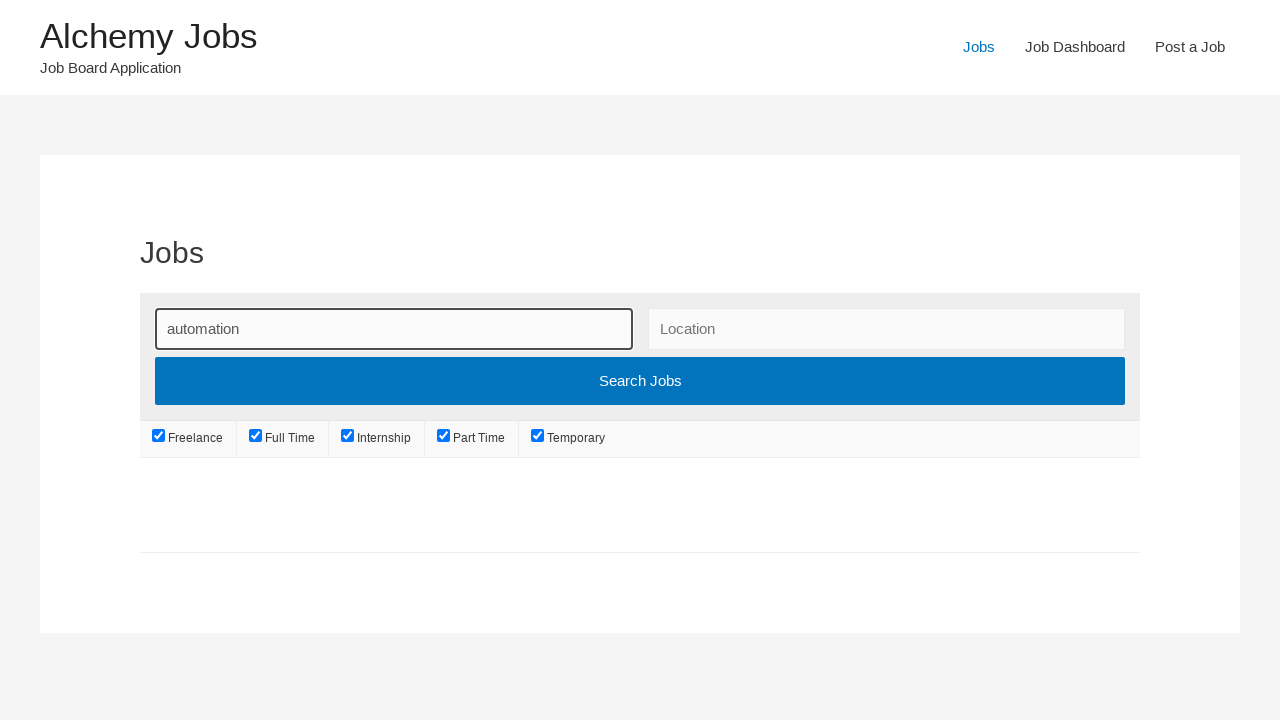

Clicked search button to search for jobs at (640, 381) on div.search_jobs input[type='submit']
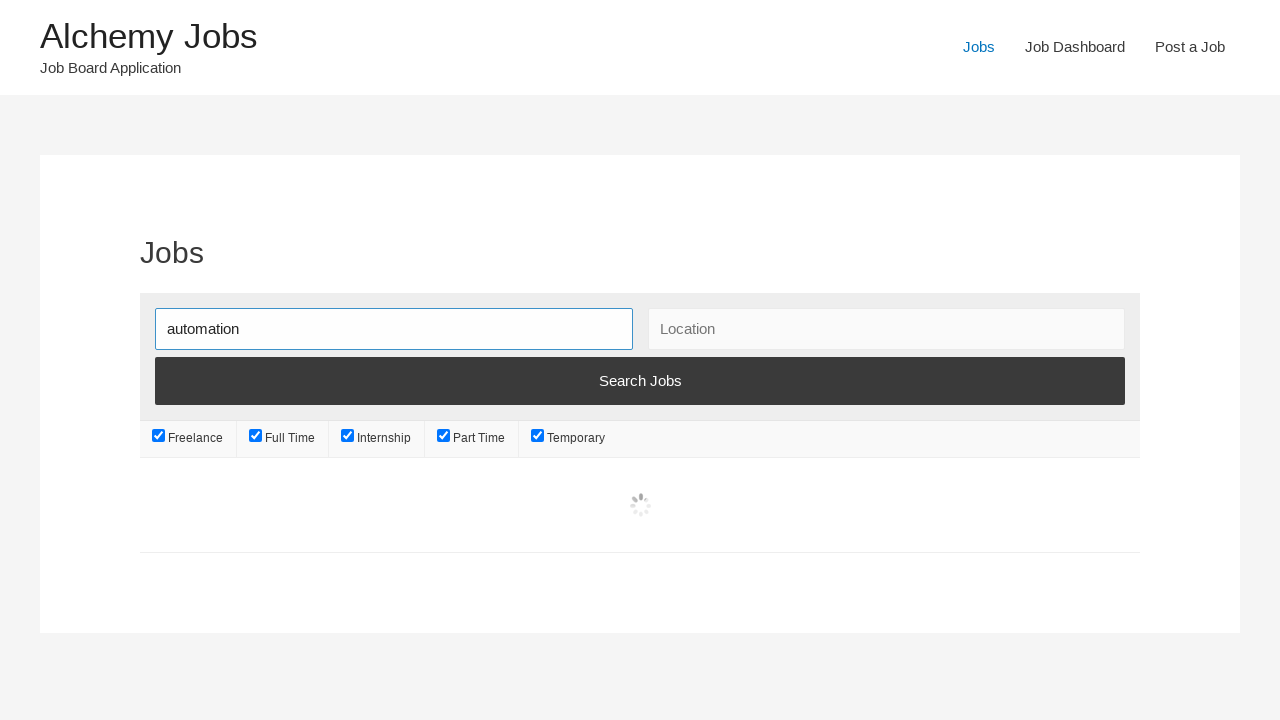

Unchecked job type filter at position 1 at (159, 436) on ul.job_types > li:nth-child(1) > label > input
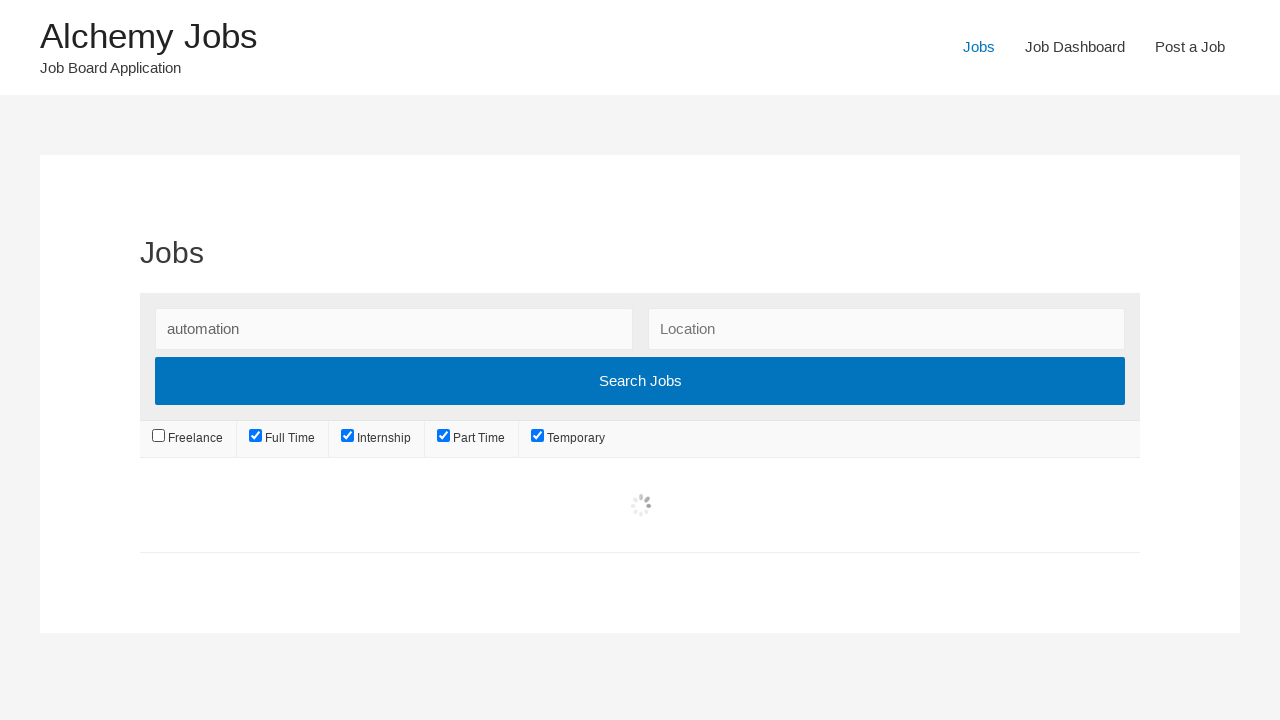

Unchecked job type filter at position 3 at (348, 436) on ul.job_types > li:nth-child(3) > label > input
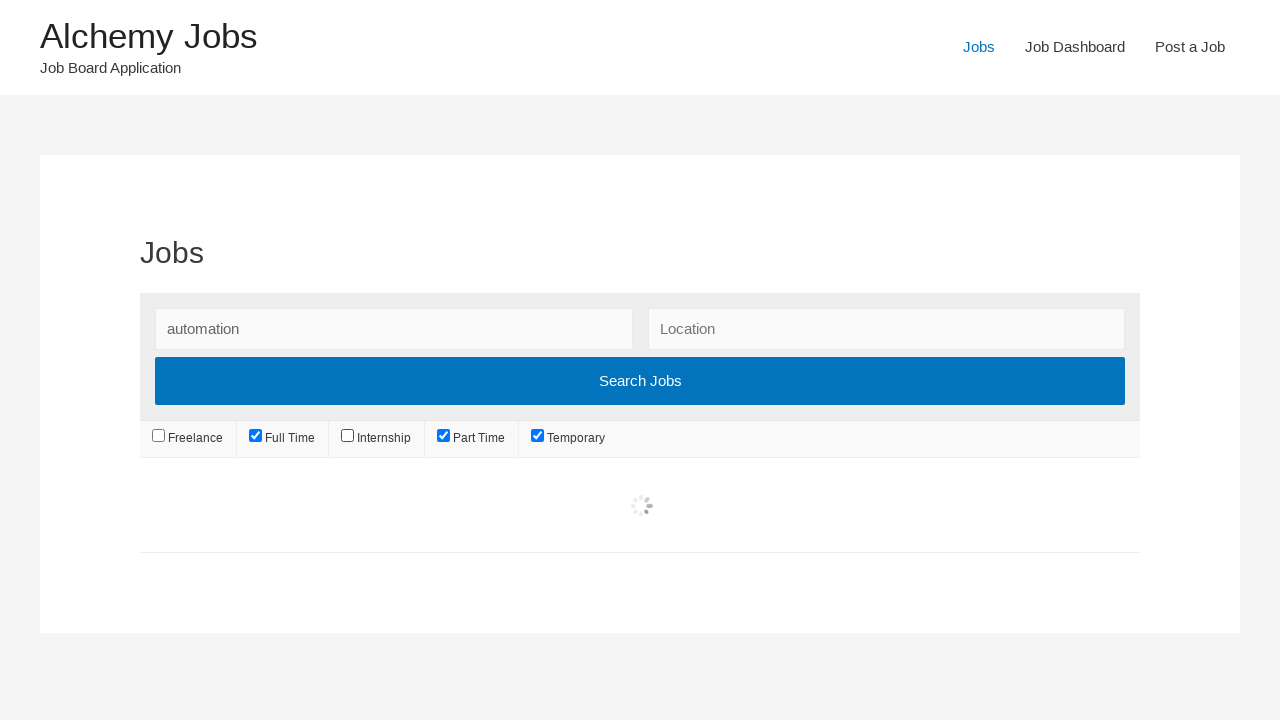

Unchecked job type filter at position 4 at (444, 436) on ul.job_types > li:nth-child(4) > label > input
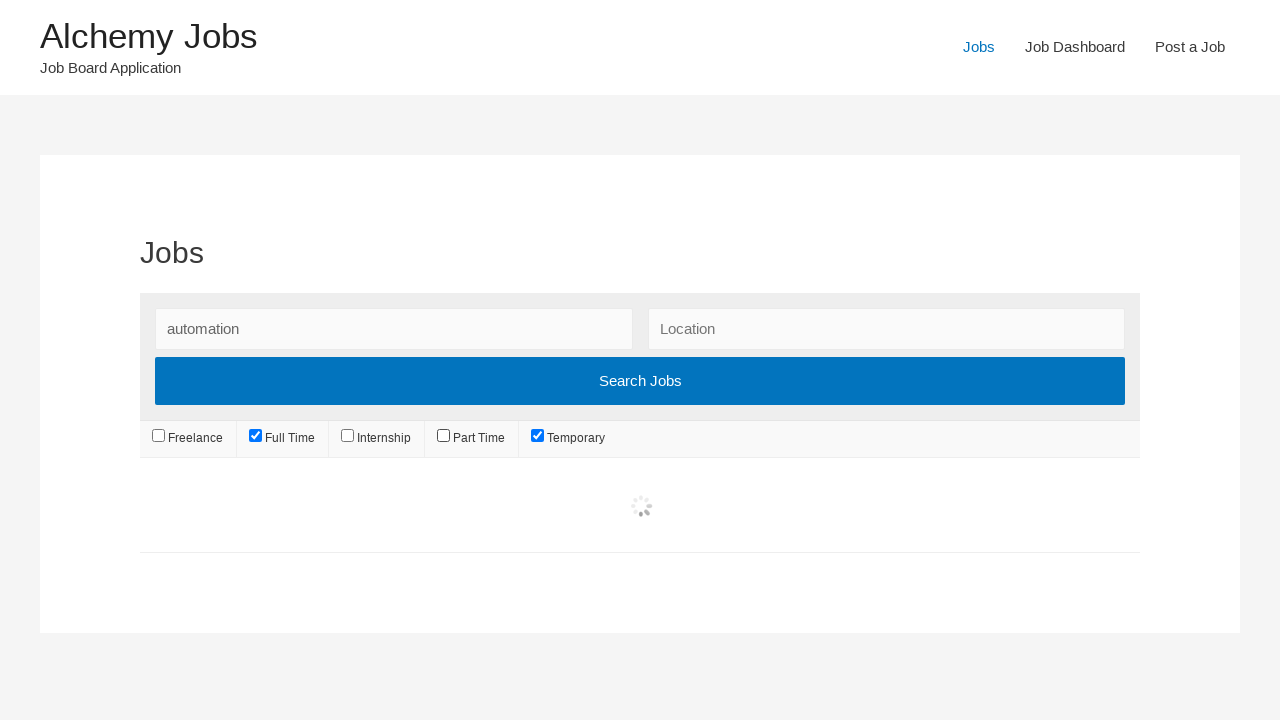

Unchecked job type filter at position 5 at (537, 436) on ul.job_types > li:nth-child(5) > label > input
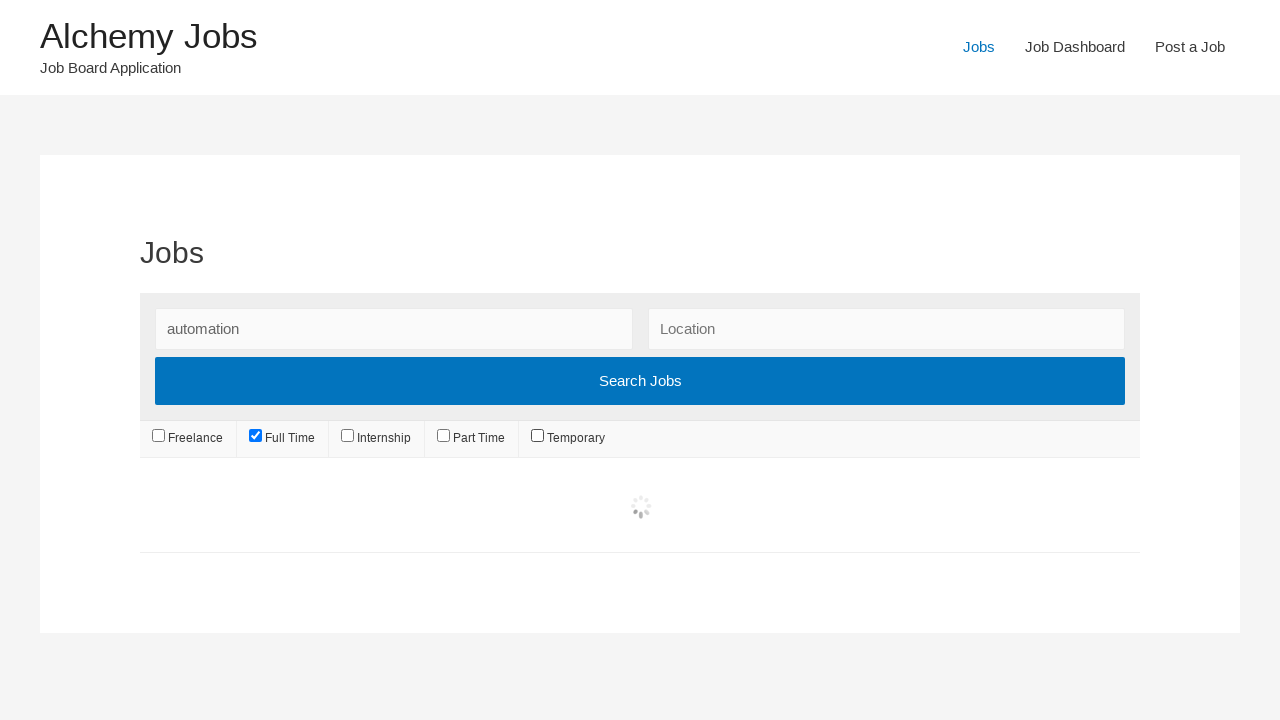

Waited for first job listing to load
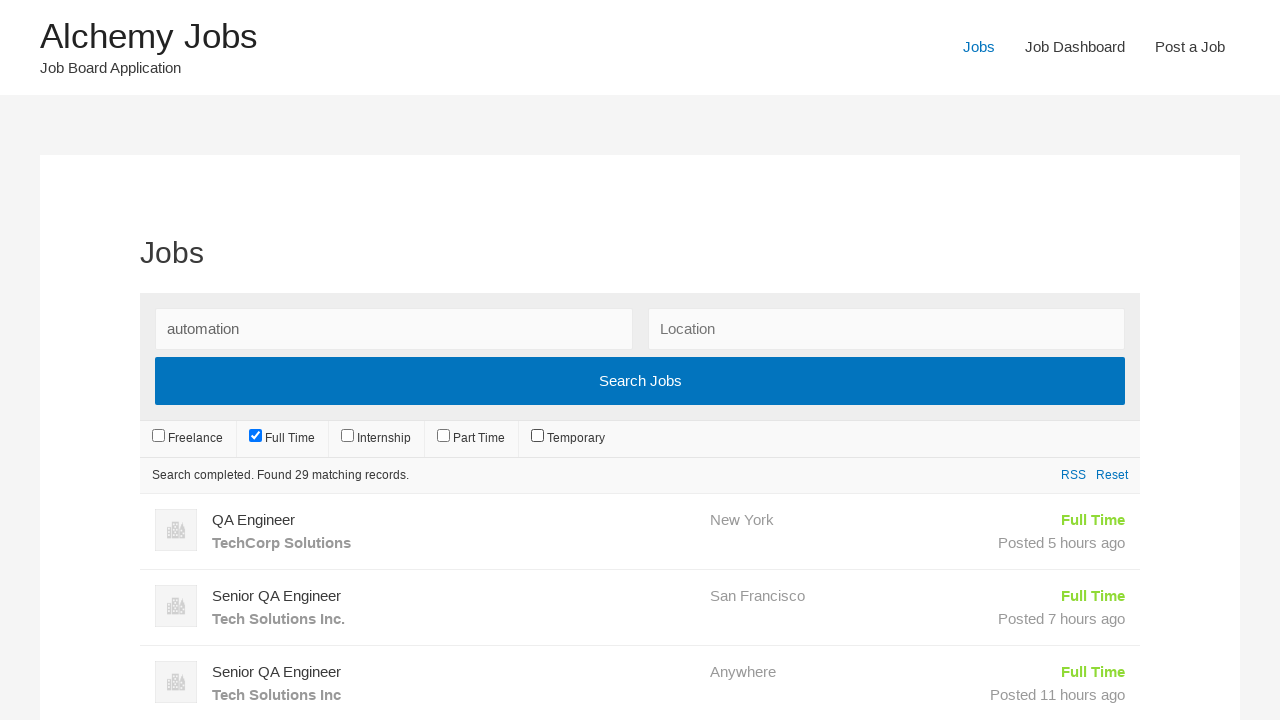

Clicked on first job listing to view details at (454, 520) on article#post-7 div.job_listings ul li a div h3
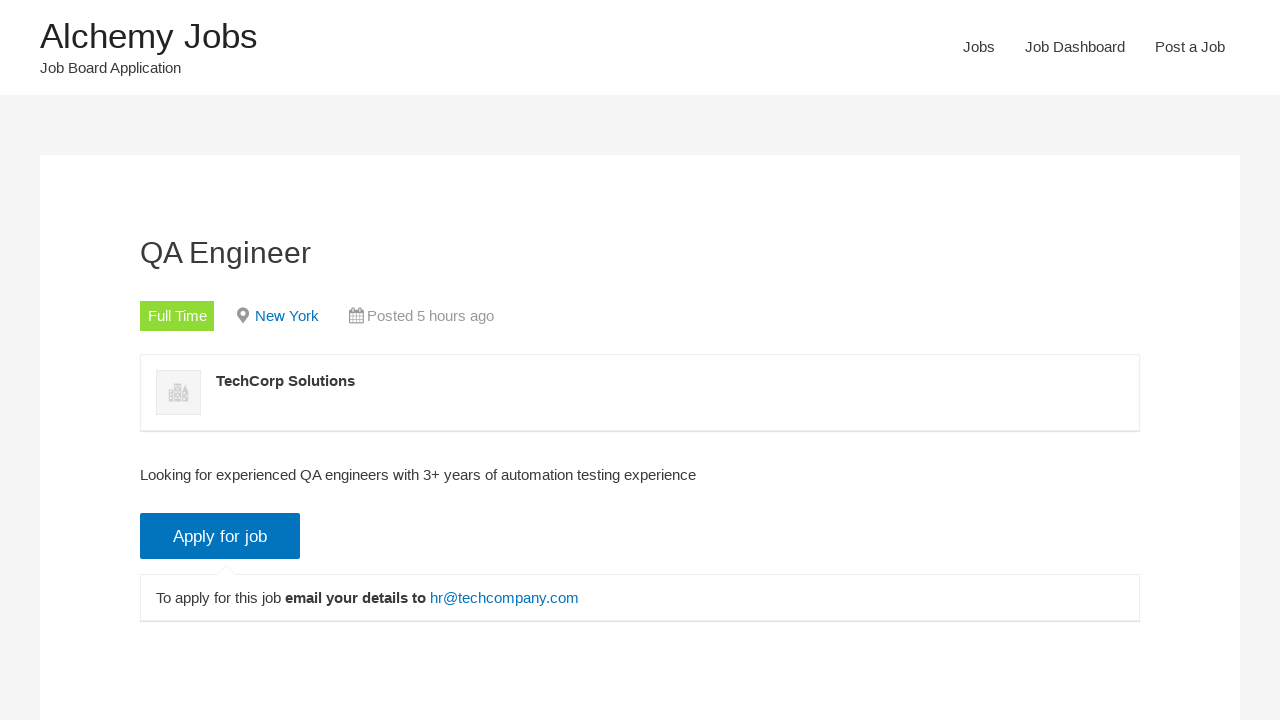

Job details page loaded
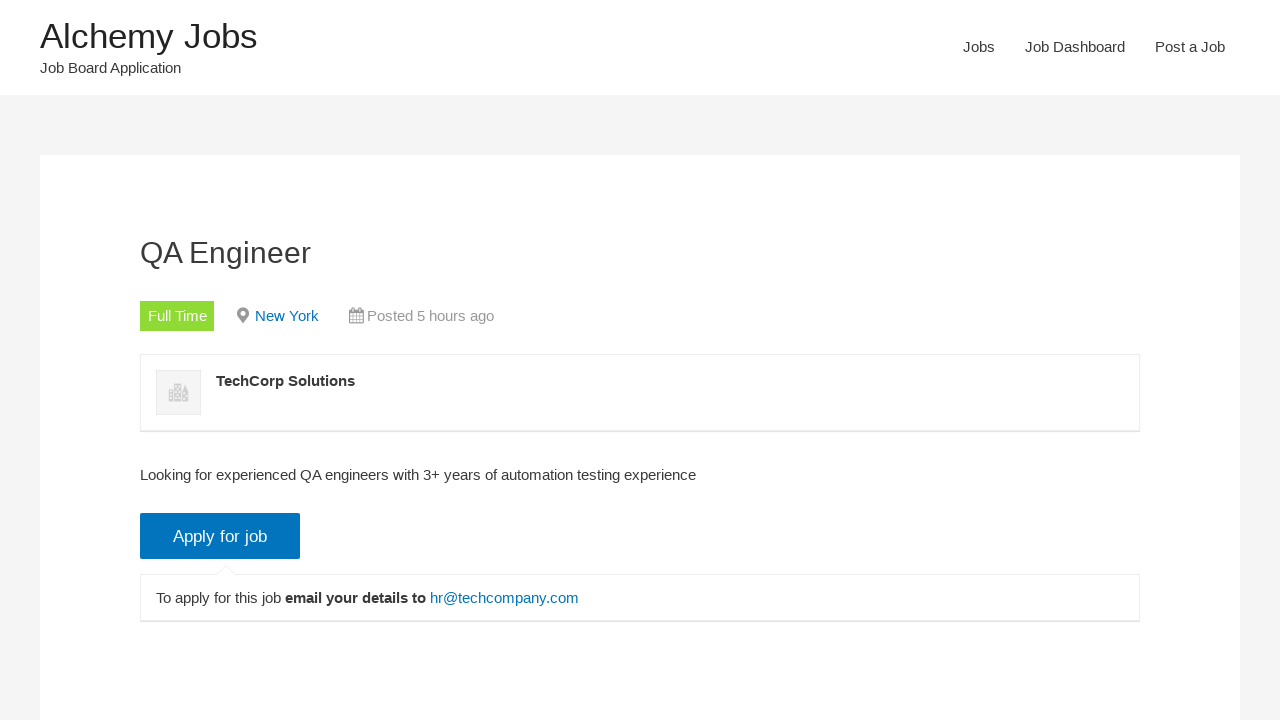

Clicked 'Apply for job' button to submit application at (220, 536) on div.single_job_listing input[value='Apply for job']
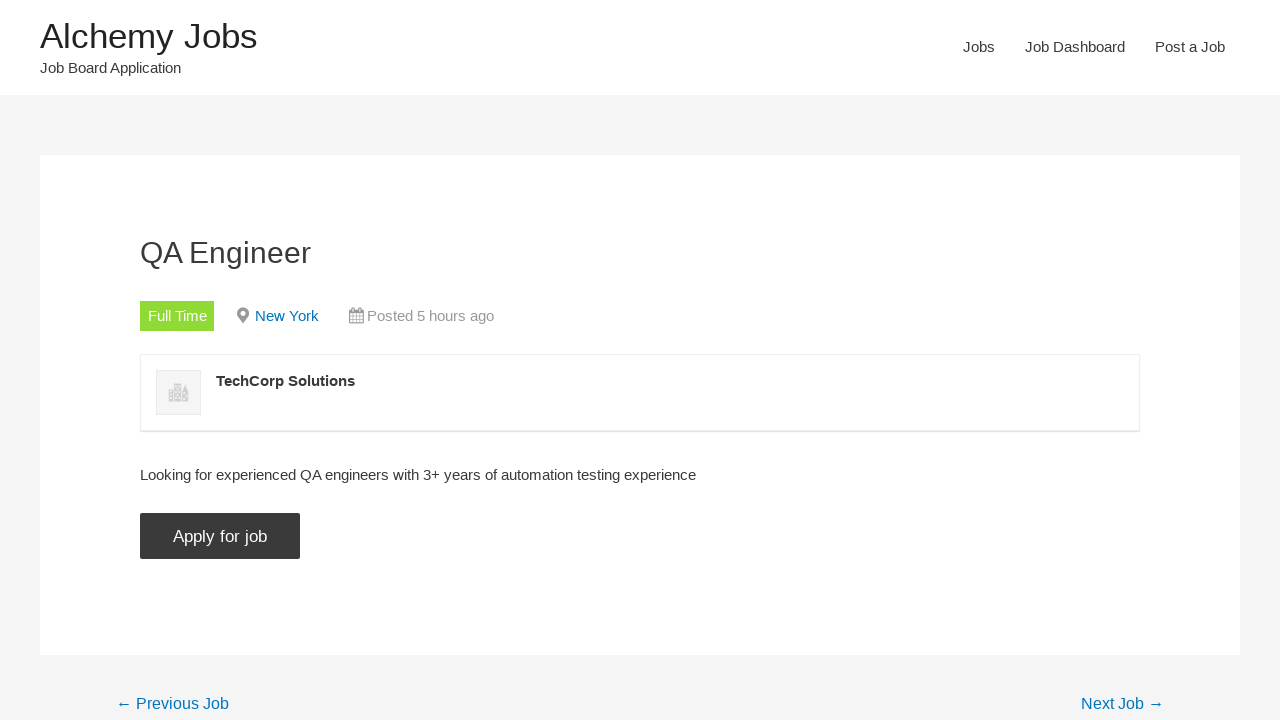

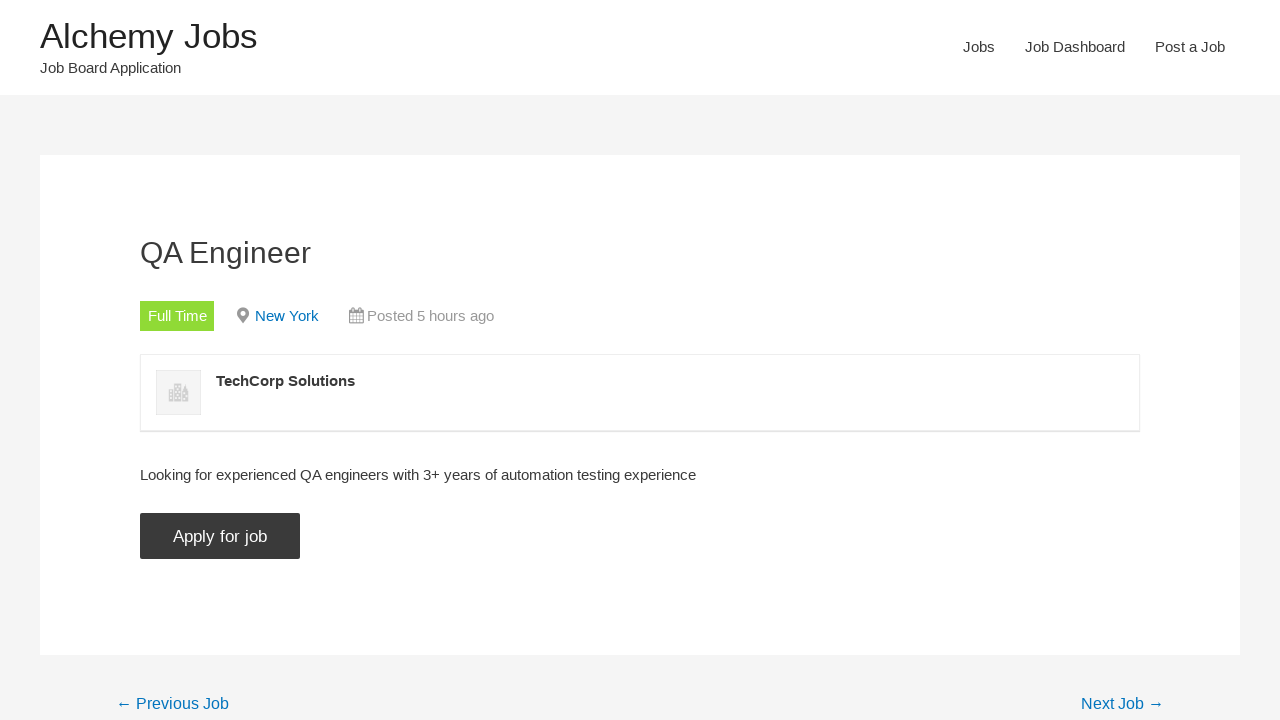